Tests dropdown selection using index method to select Option 1 and verify the selection

Starting URL: https://the-internet.herokuapp.com/dropdown

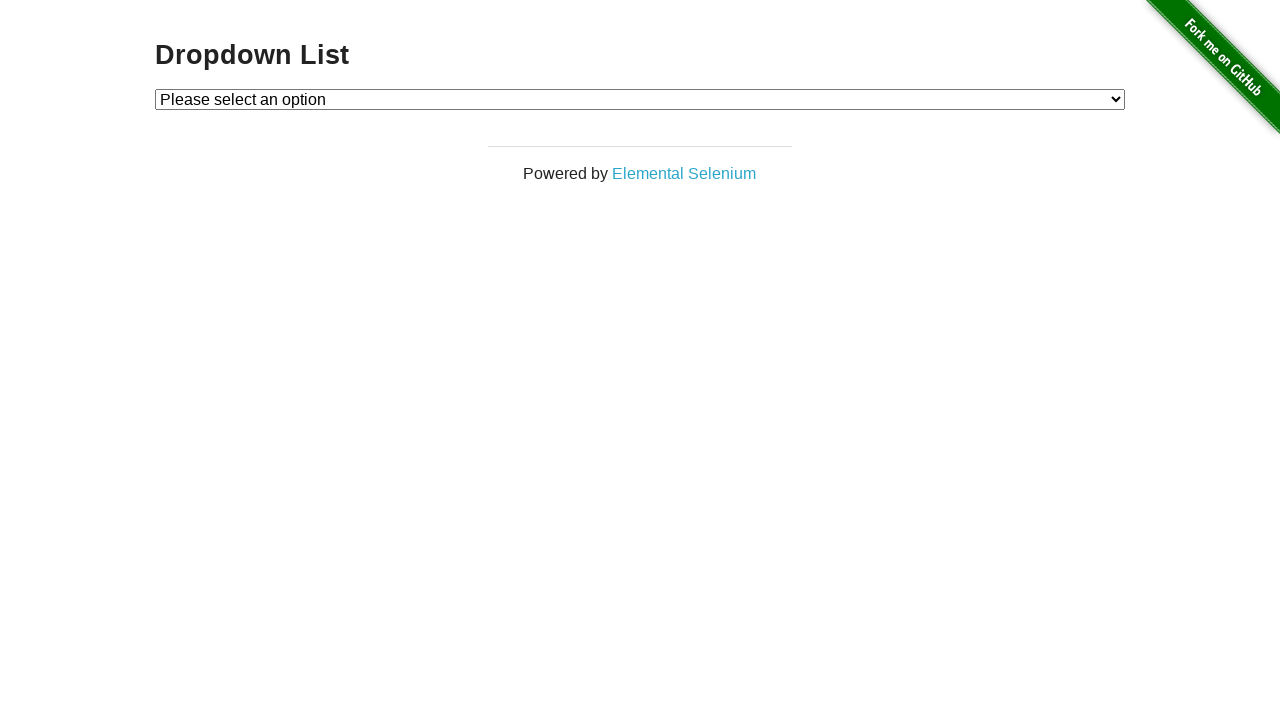

Located dropdown element with id='dropdown'
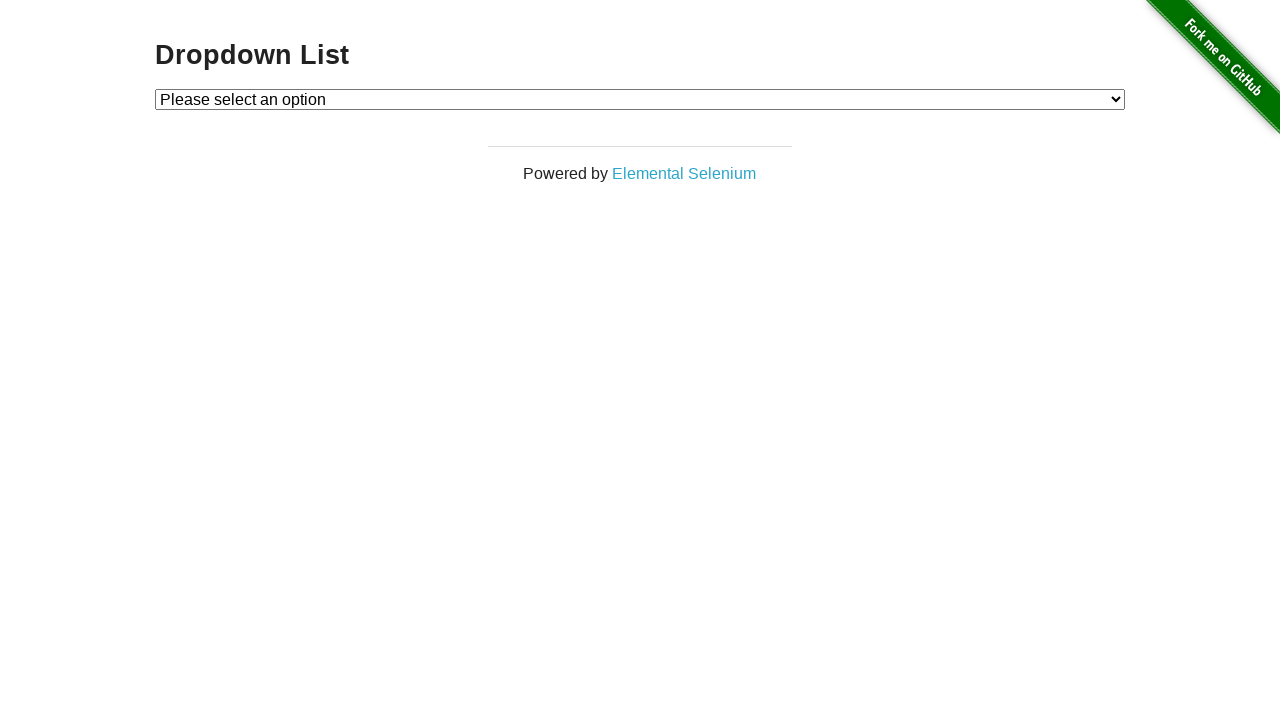

Selected Option 1 using index method on select#dropdown
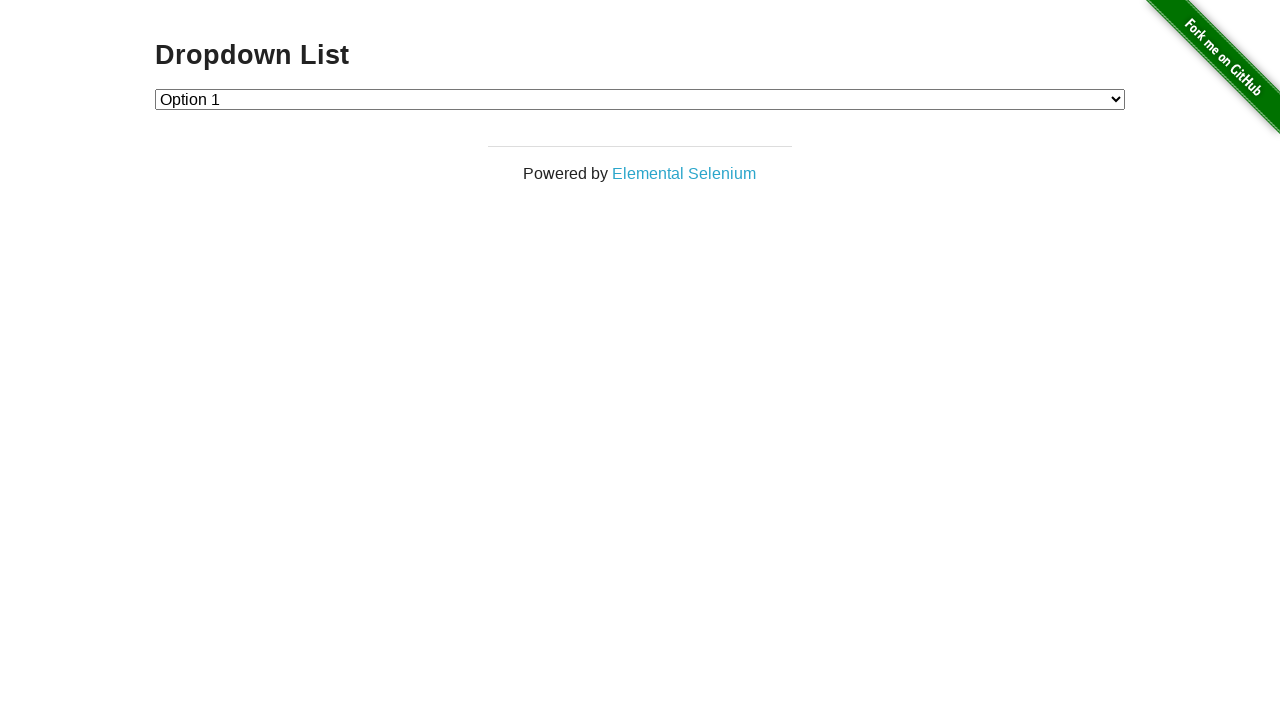

Retrieved selected option text content
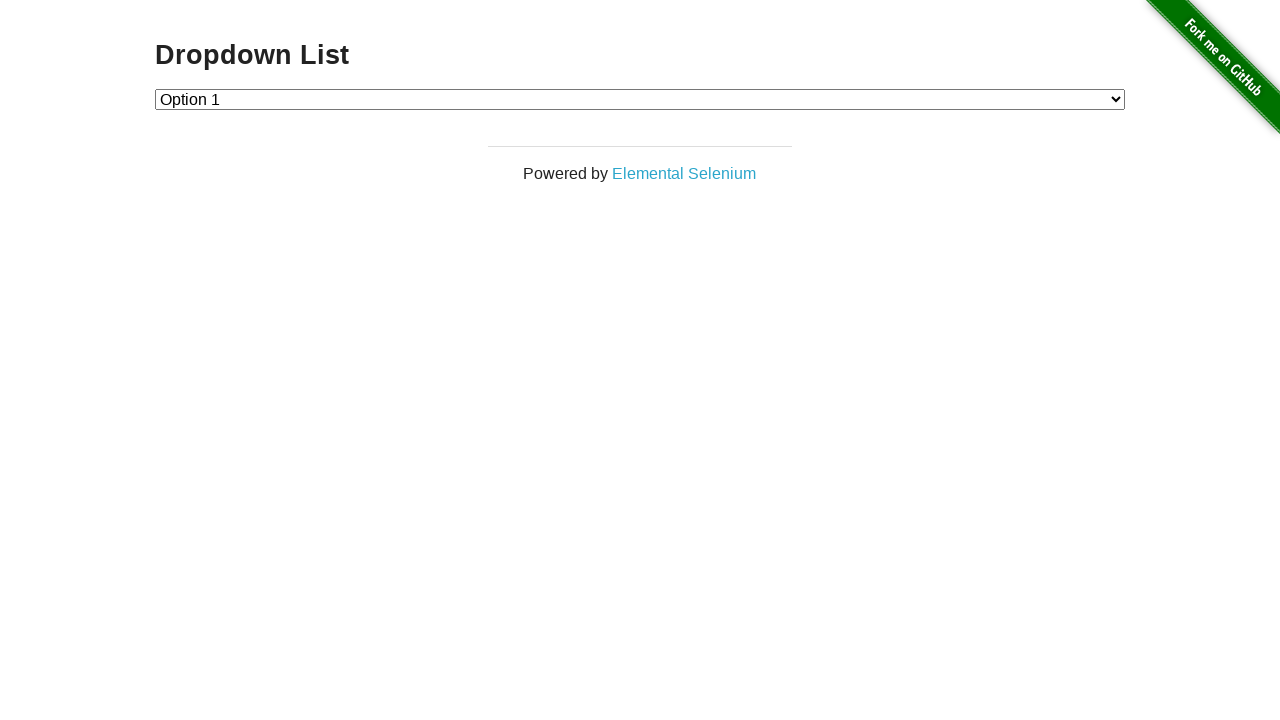

Verified selection: Option 1
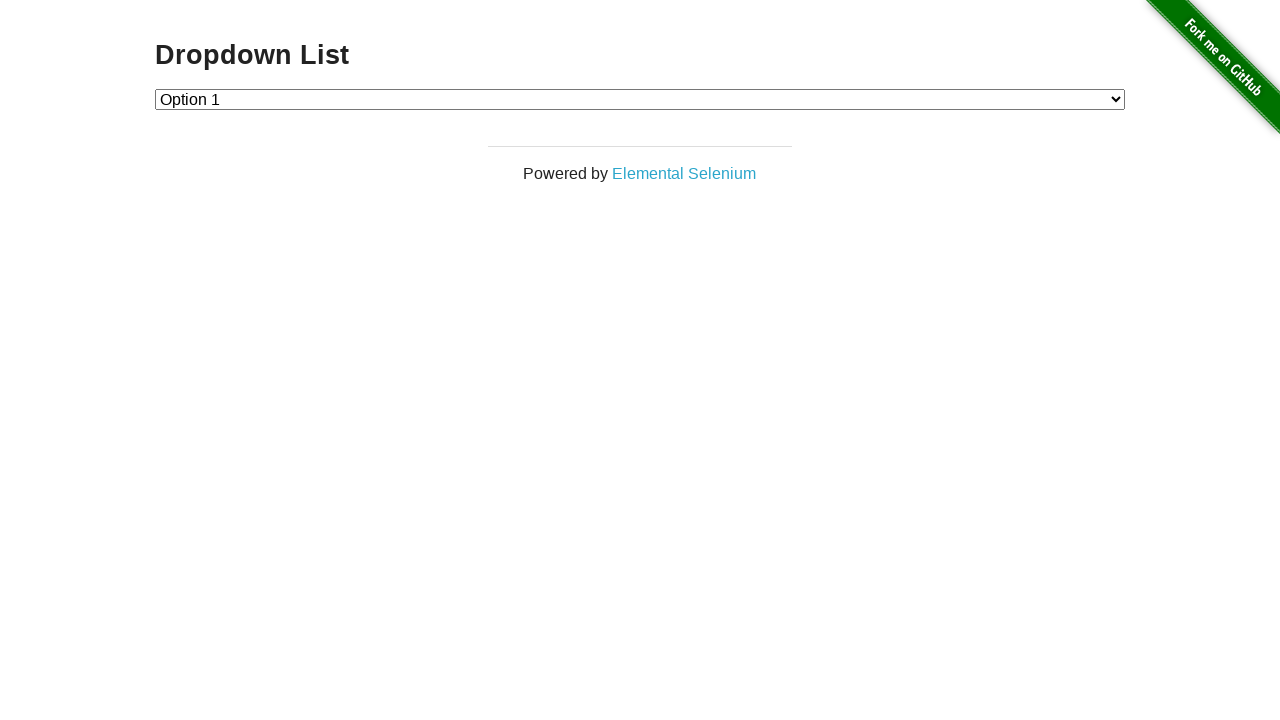

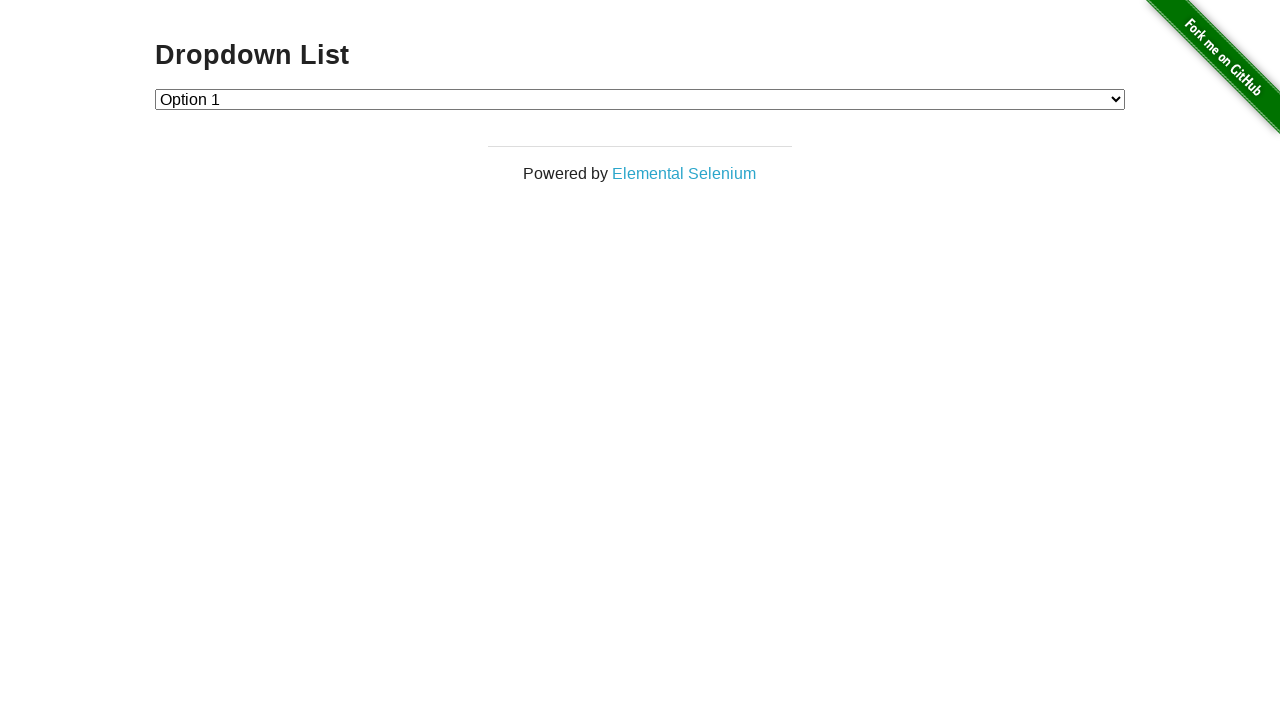